Navigates to a YouTube channel page and verifies that the page title contains the expected channel name.

Starting URL: https://www.youtube.com/channel/UCSMFeUcRuAqIGQu3RWOlCRg

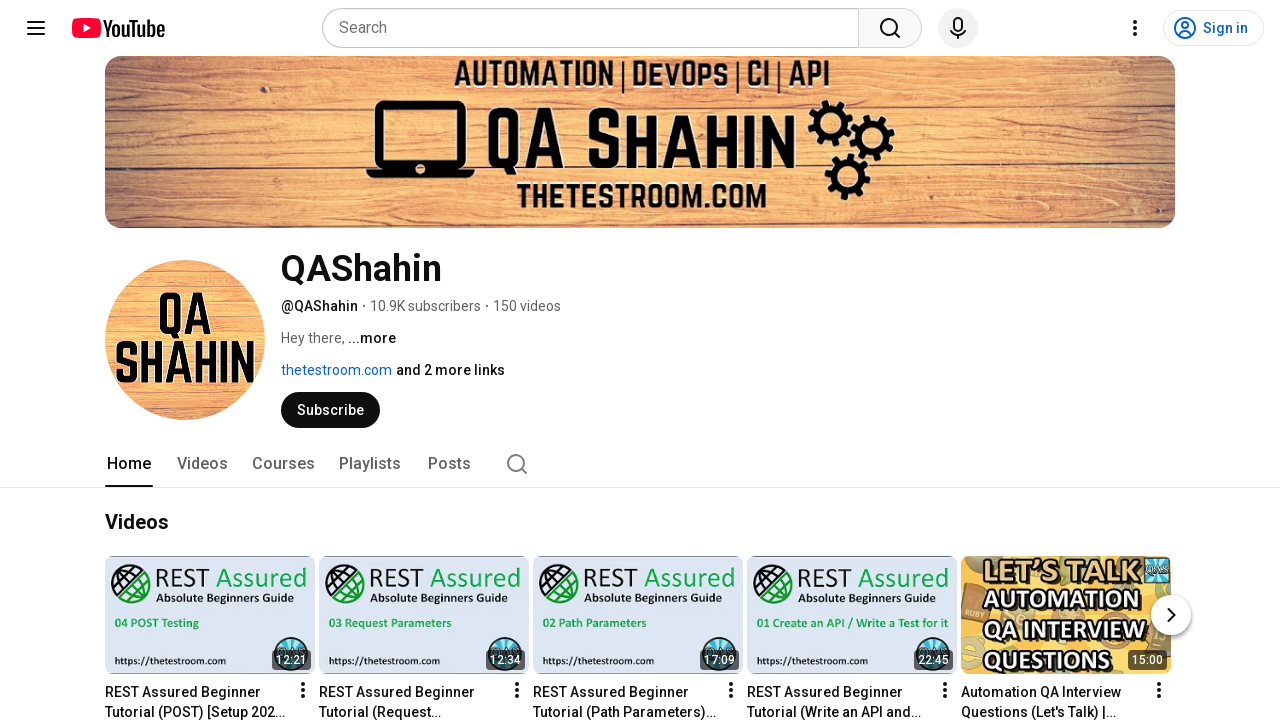

Navigated to YouTube channel page
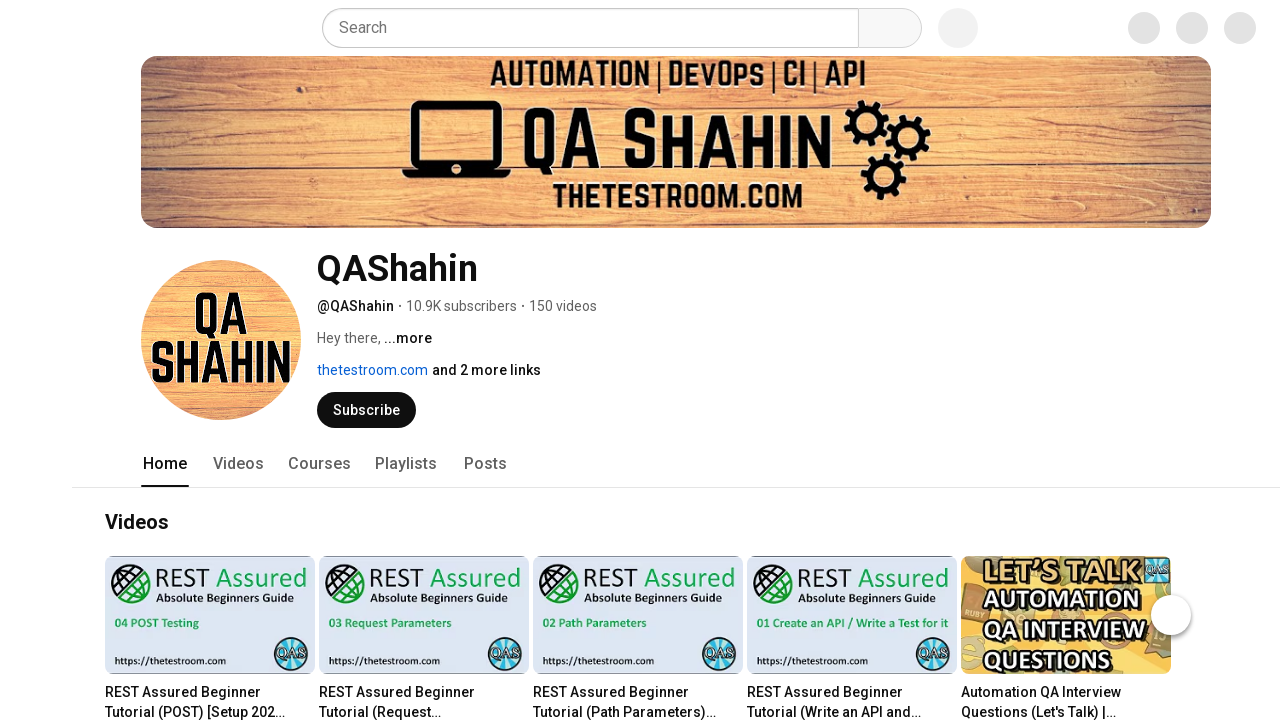

Page loaded with domcontentloaded state
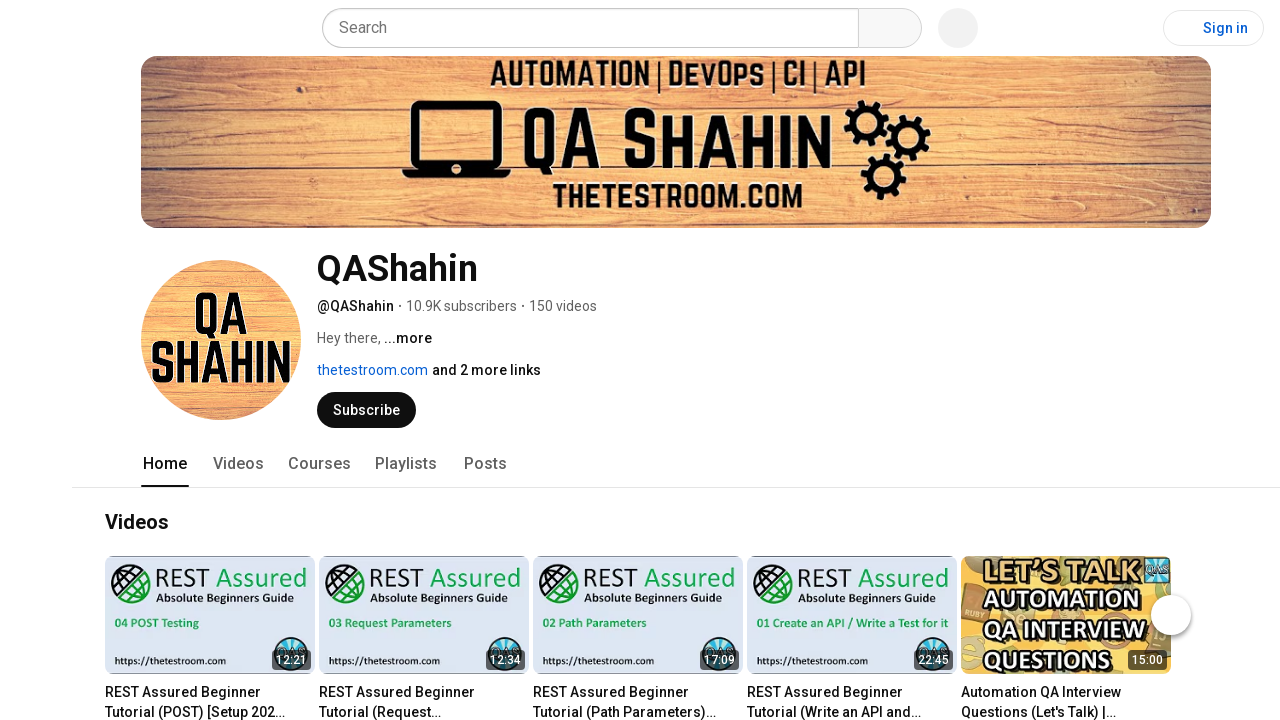

Verified page title contains expected channel name
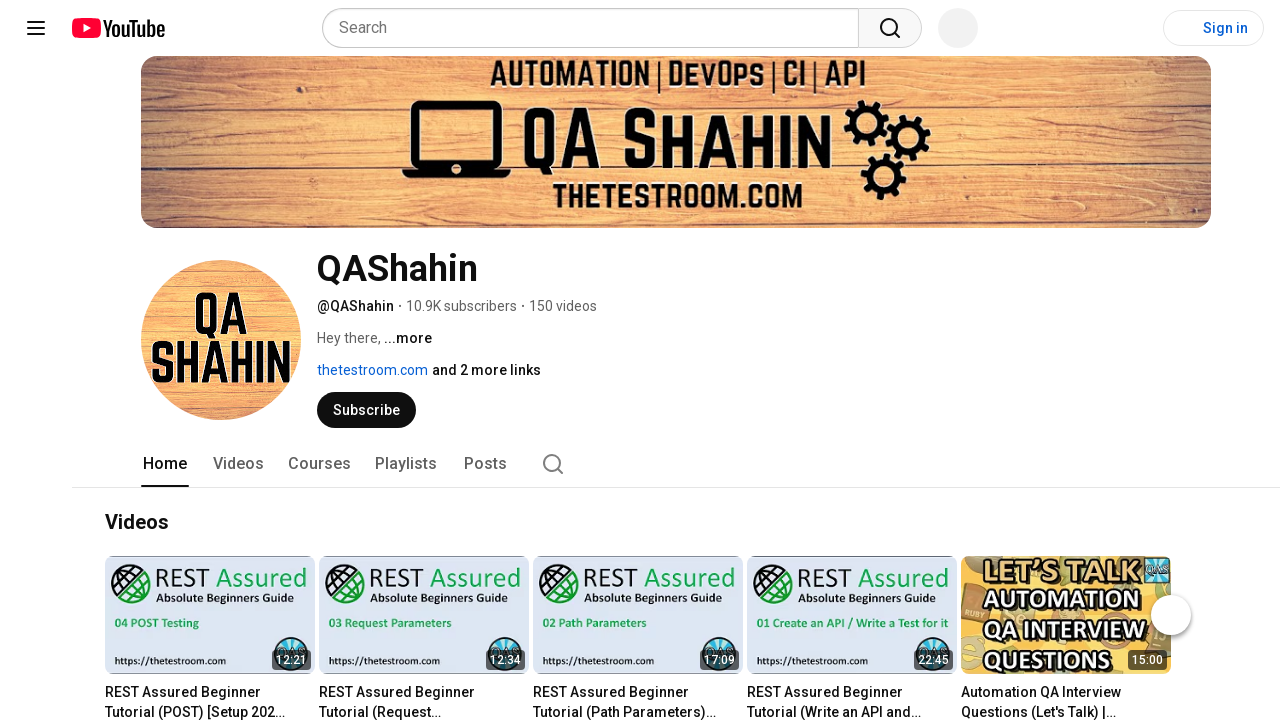

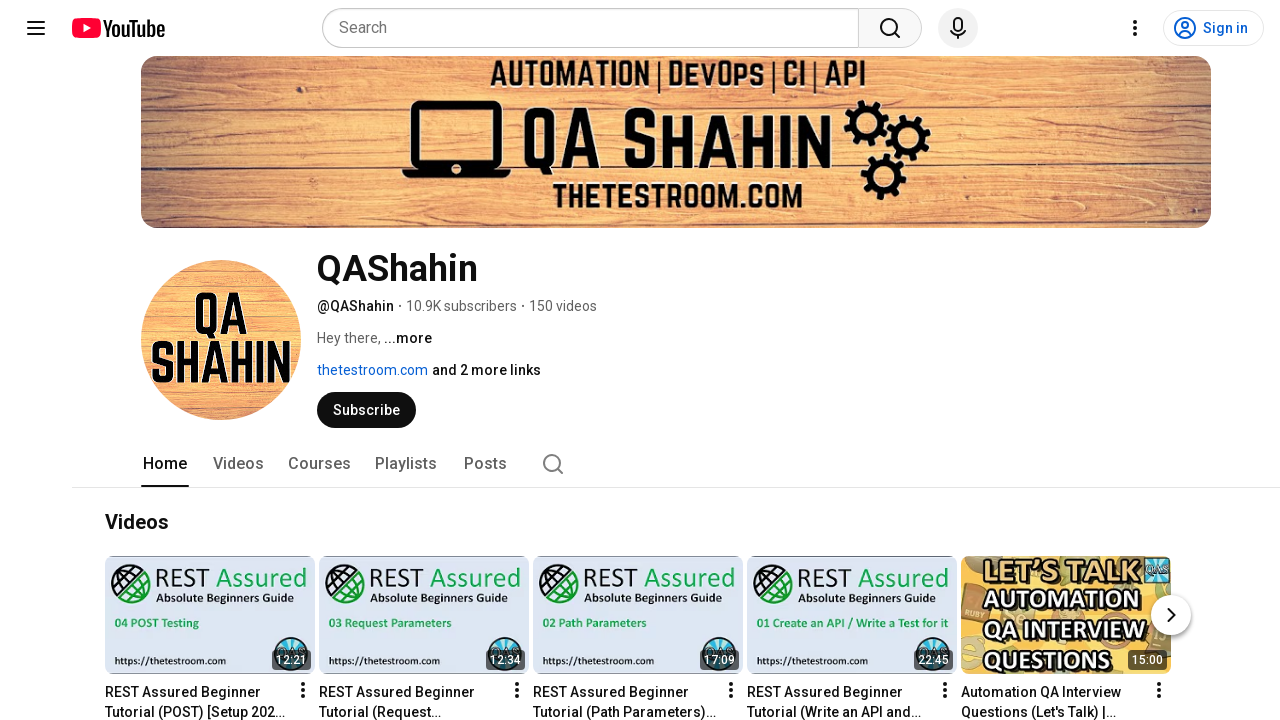